Tests new tab handling by extracting the href from the "Open Tab" link, navigating to that URL directly, then clicking the About link and verifying the page header.

Starting URL: https://rahulshettyacademy.com/AutomationPractice/

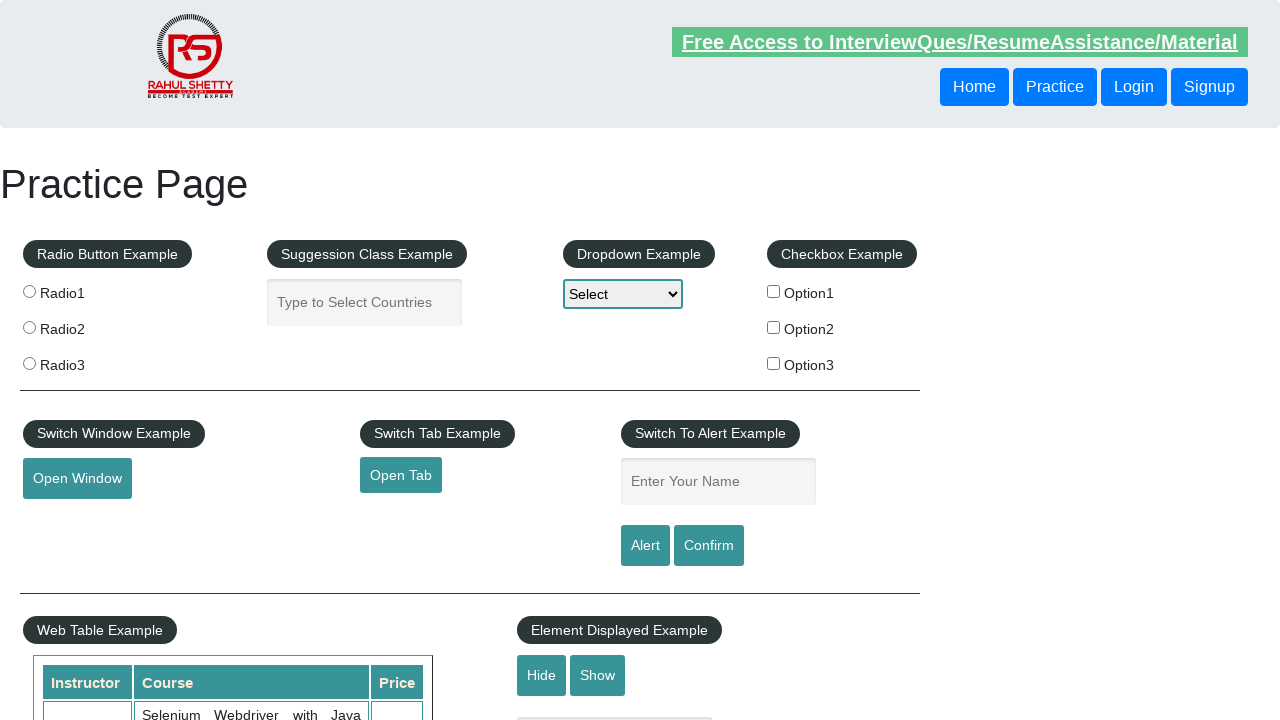

Located the 'Open Tab' link element
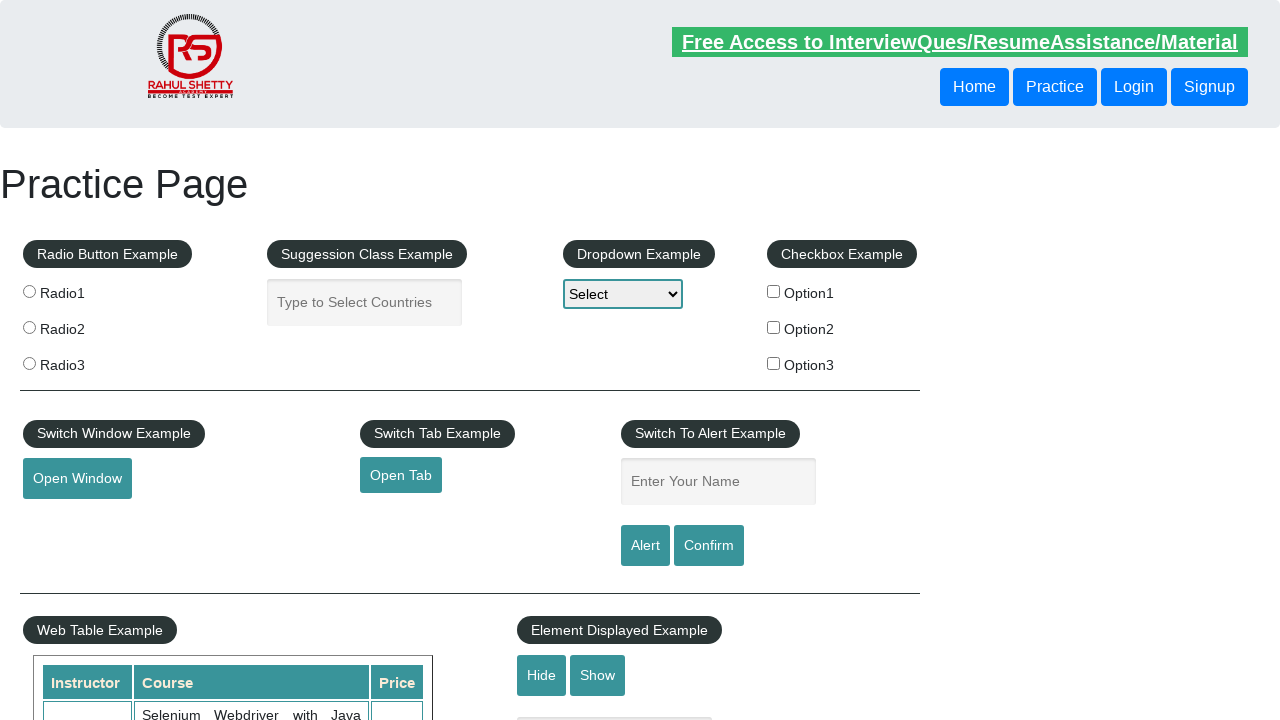

Extracted href attribute from 'Open Tab' link
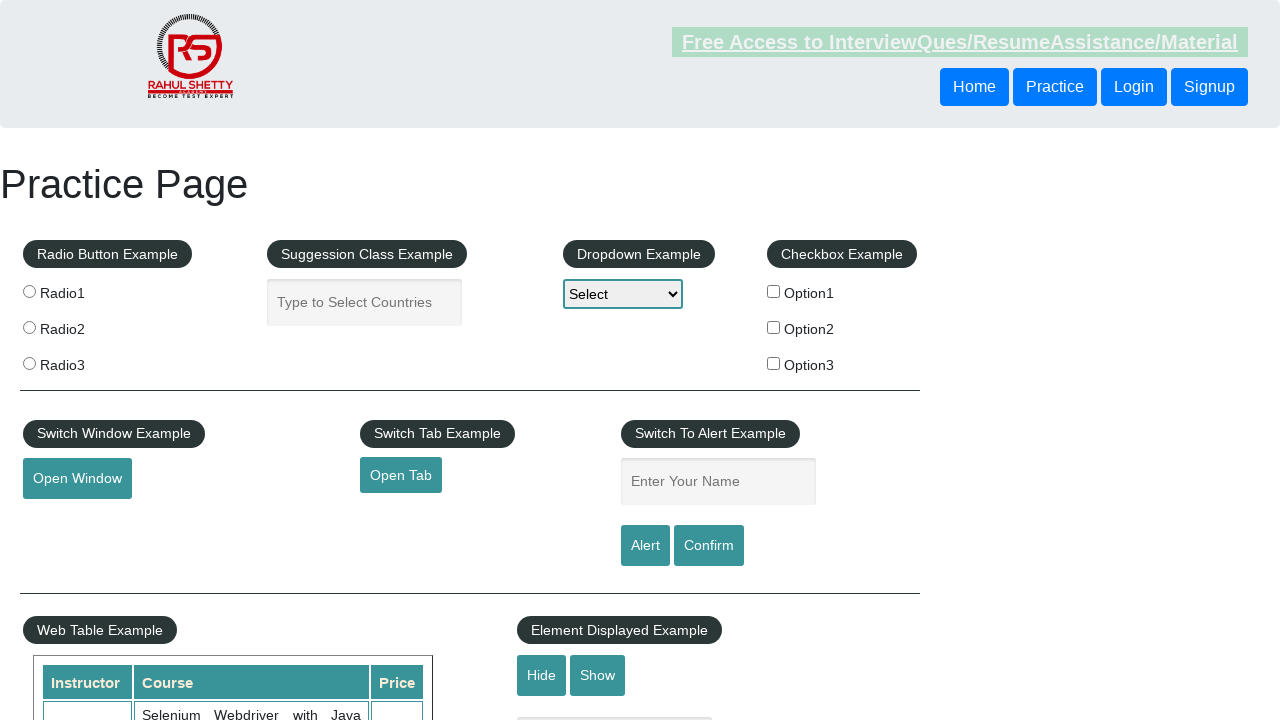

Navigated directly to extracted URL: https://www.qaclickacademy.com
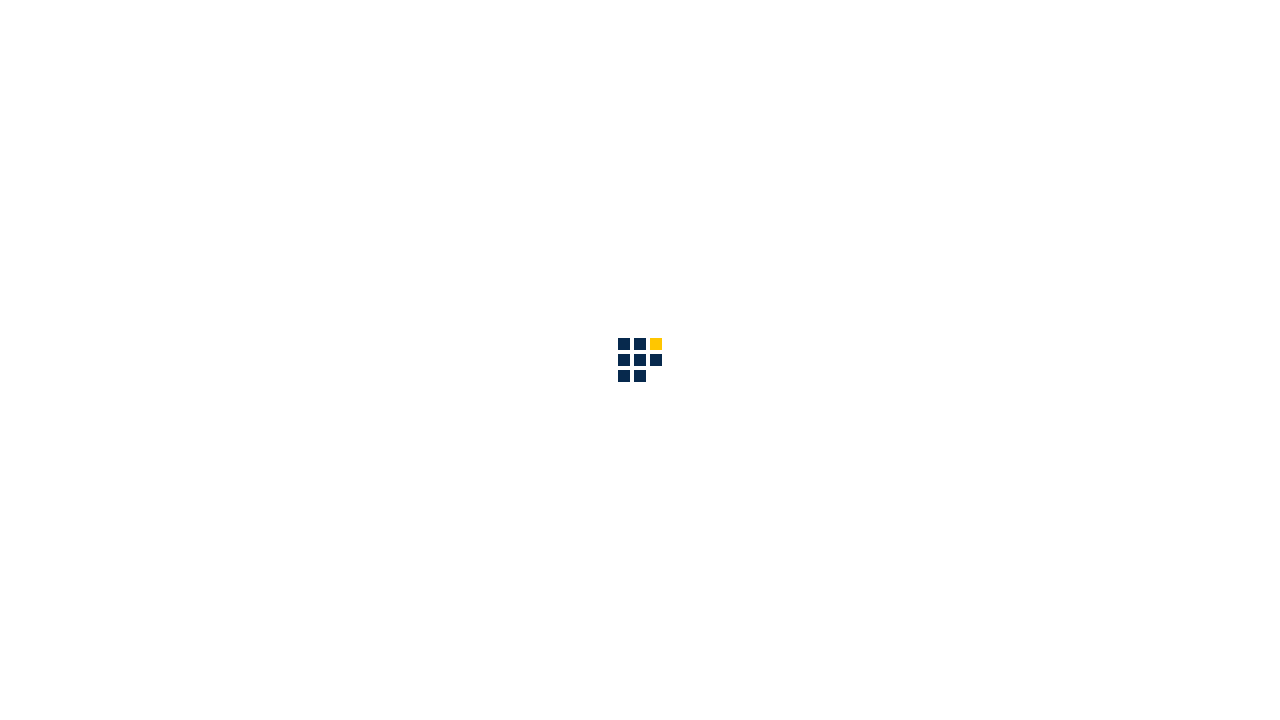

Verified 'qaclickacademy' is present in current URL
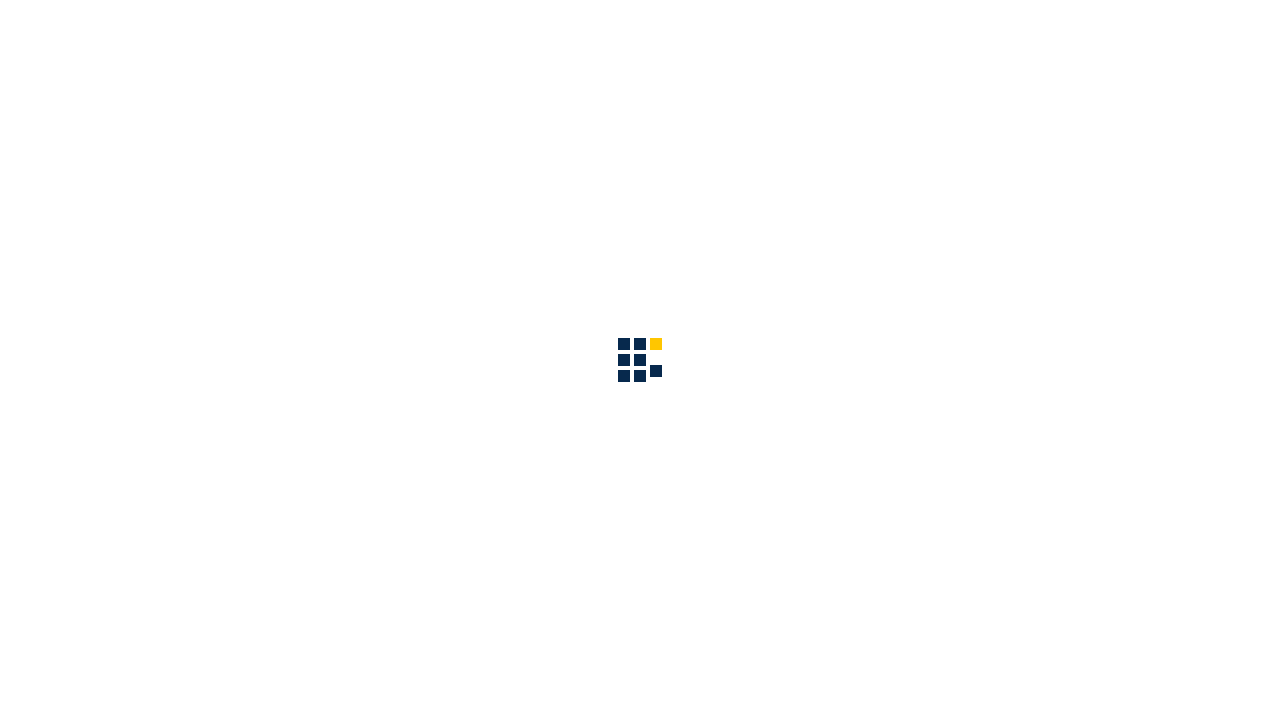

Clicked the About link in navigation menu at (865, 351) on #navbarSupportedContent a[href*='about']
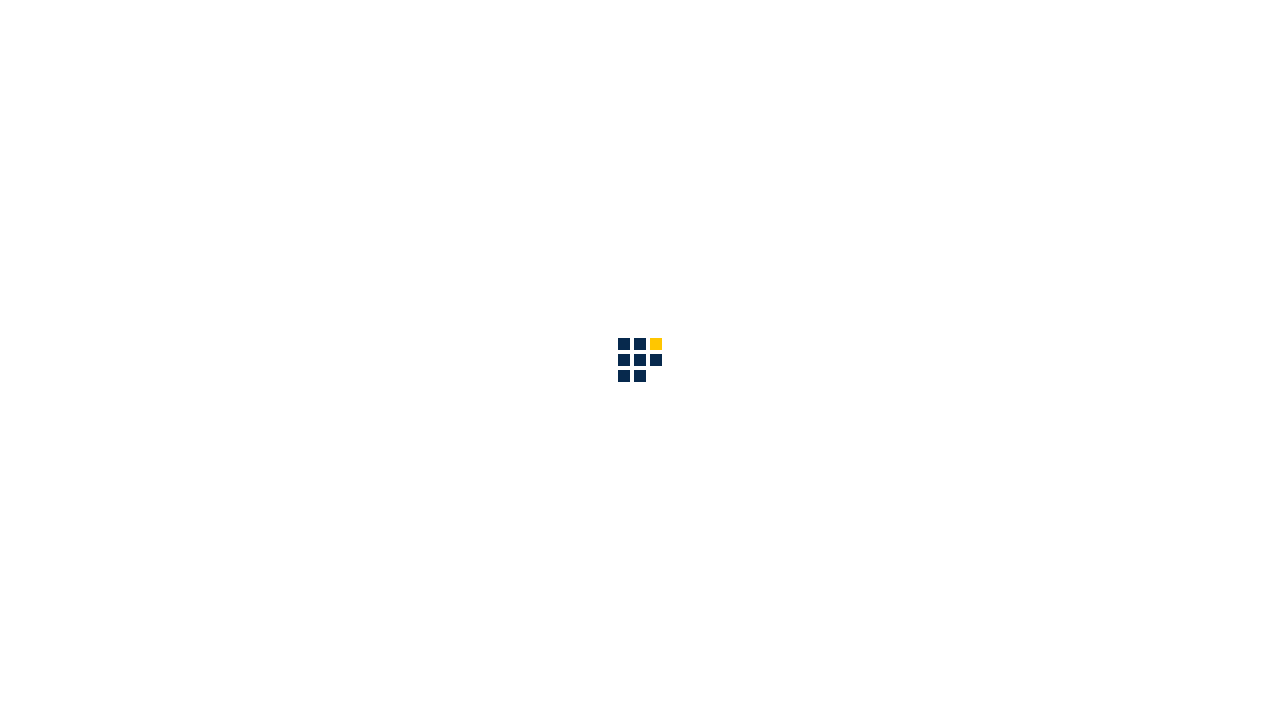

Waited for About Us page header to load
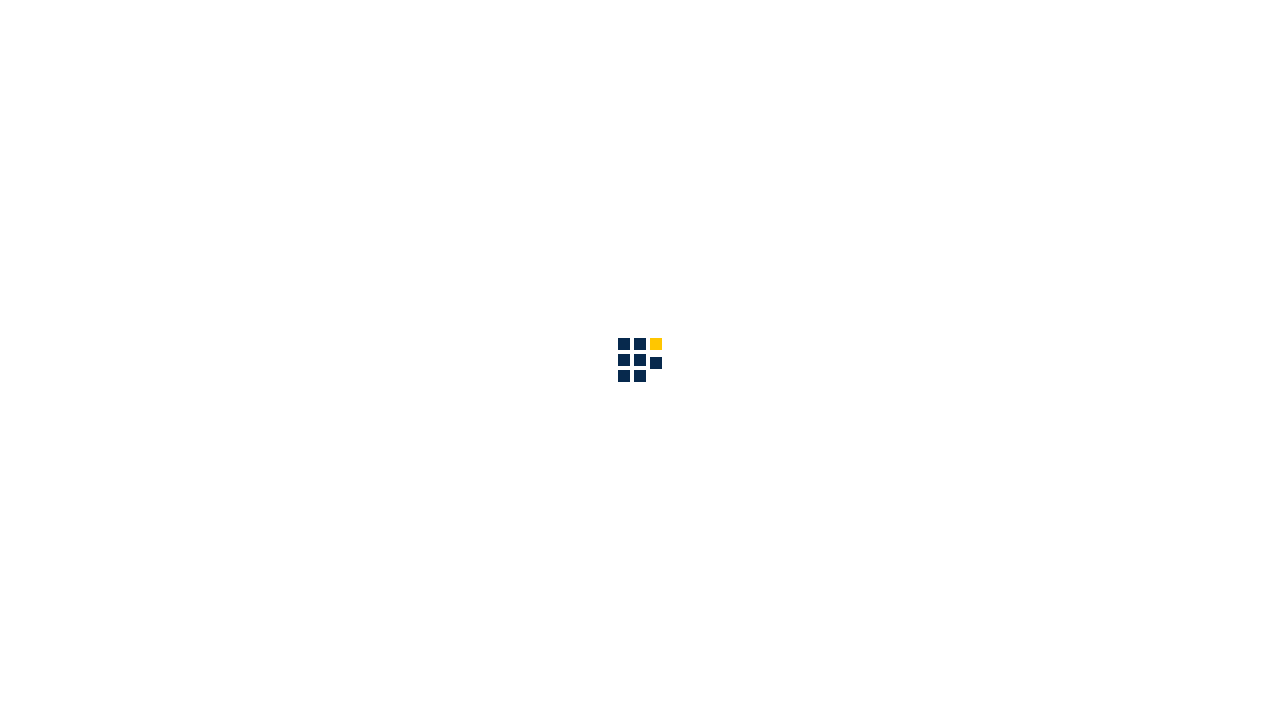

Verified page header displays 'About Us'
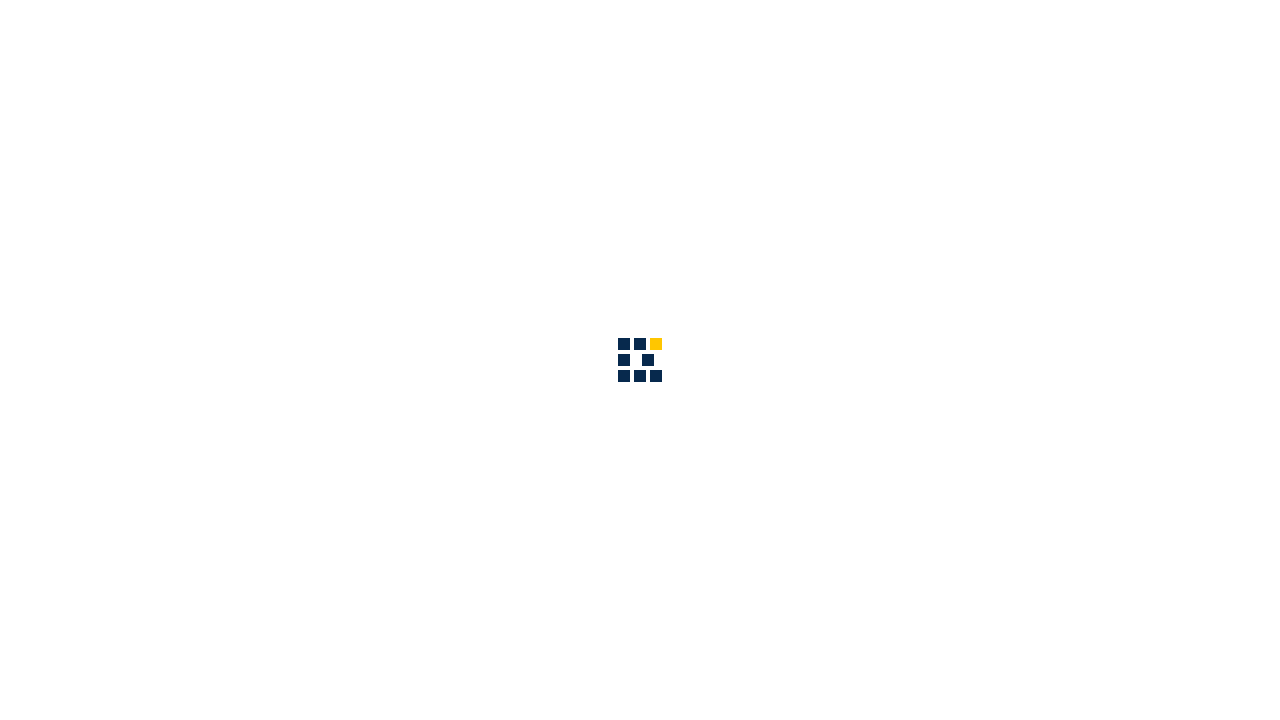

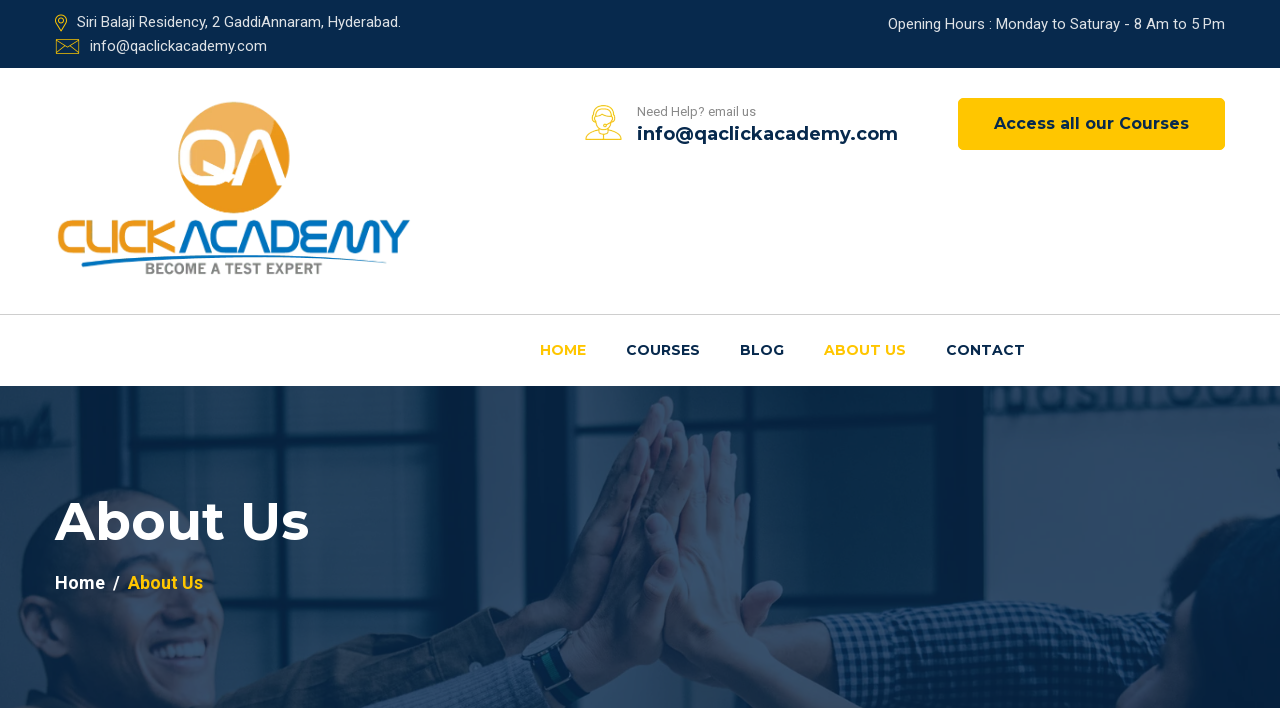